Tests dismissing a JavaScript alert by clicking a button and dismissing the alert dialog

Starting URL: https://www.tutorialspoint.com/selenium/practice/alerts.php

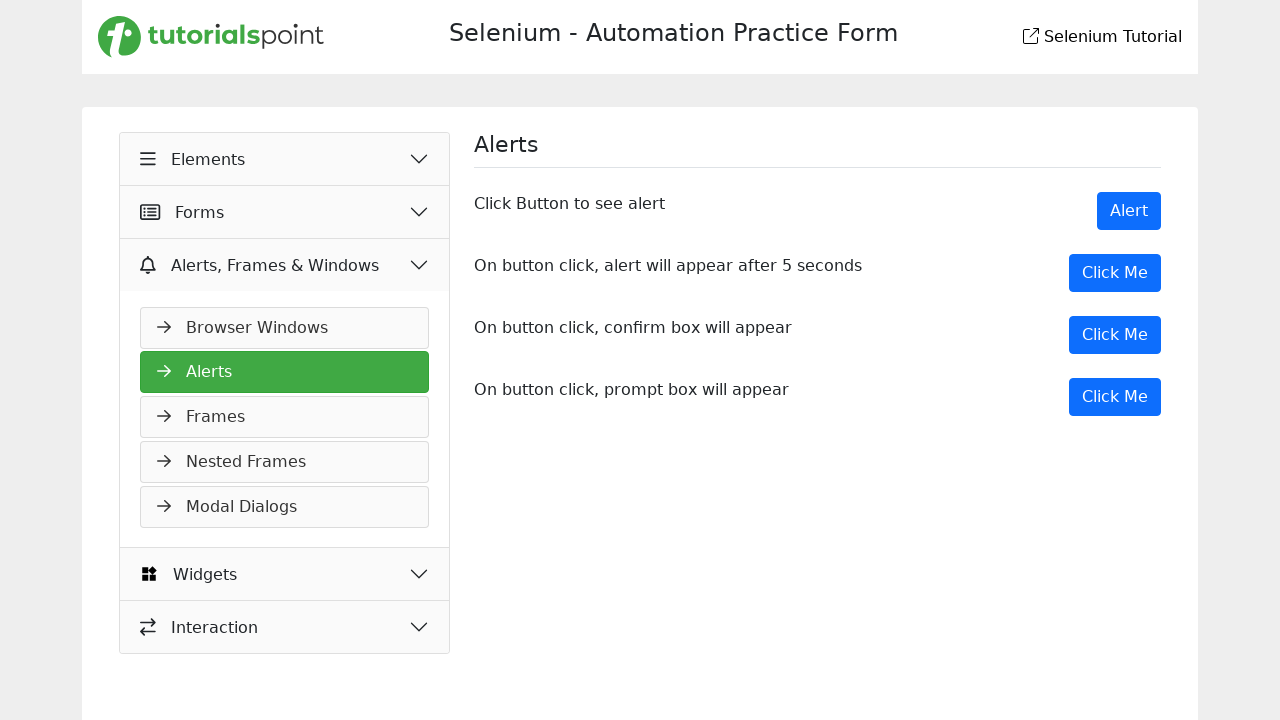

Clicked button to trigger confirmation alert at (1115, 335) on xpath=//button[@onClick='myDesk()']
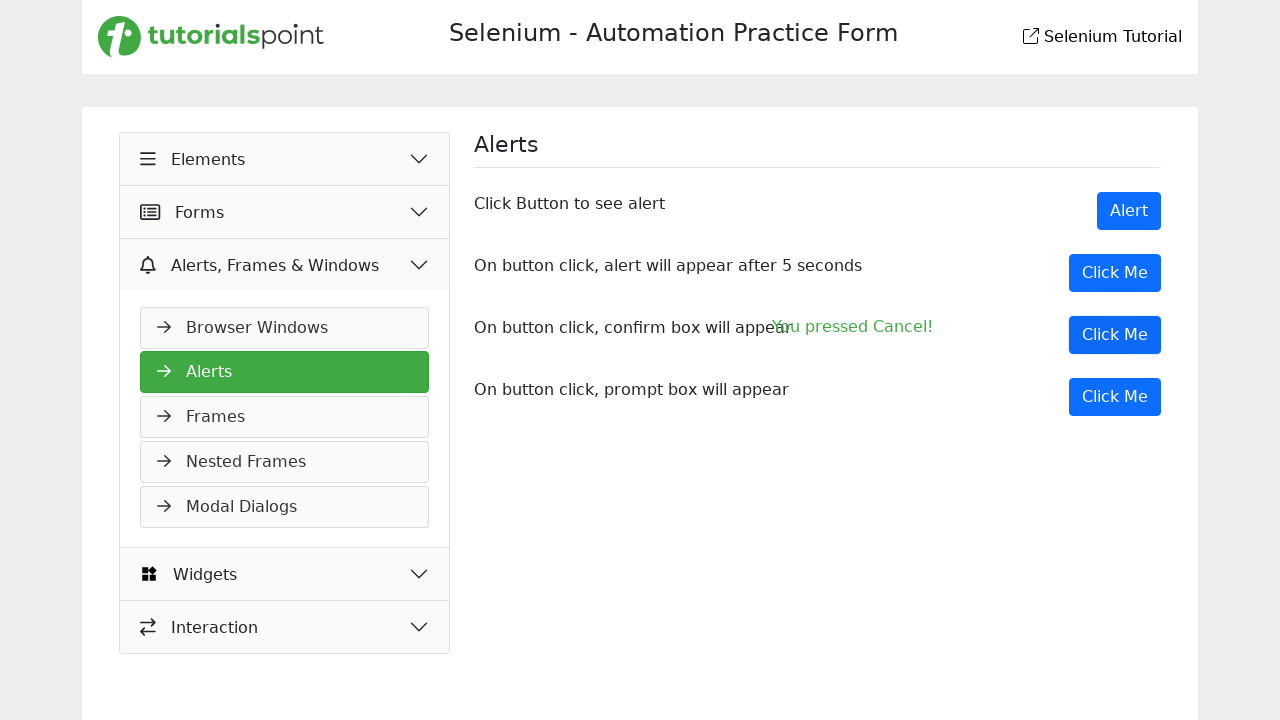

Set up dialog handler to dismiss alert
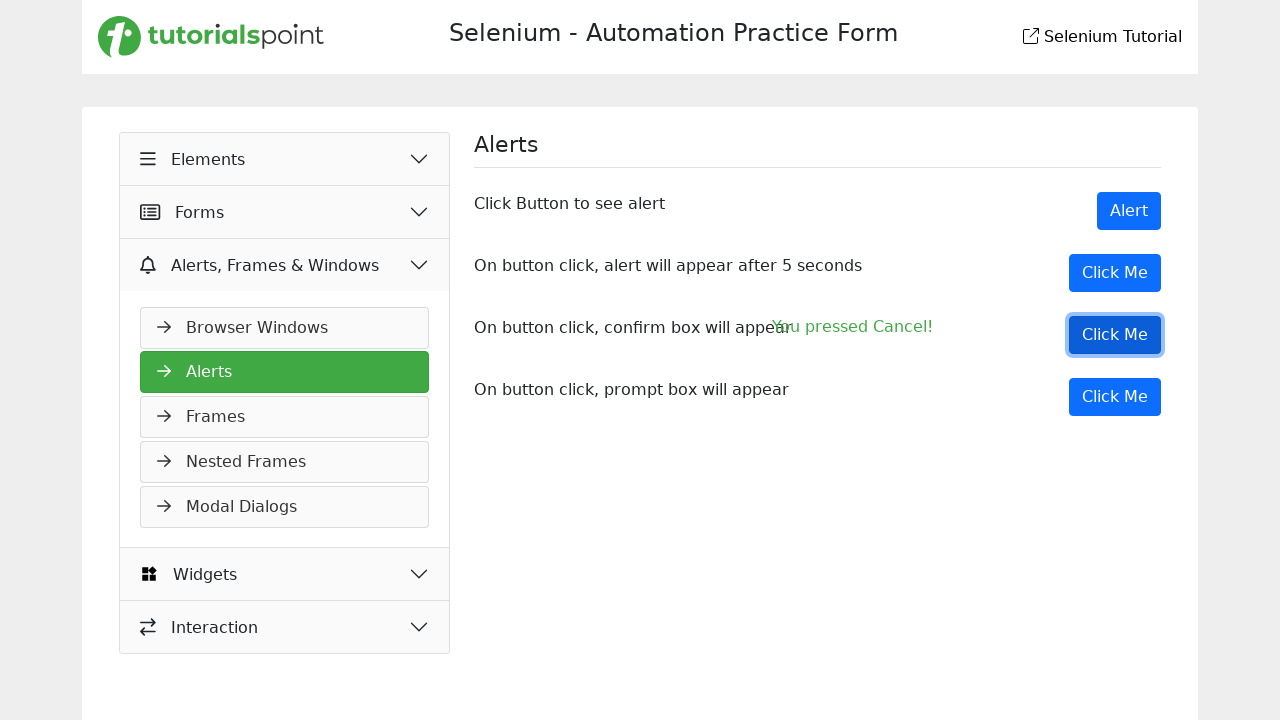

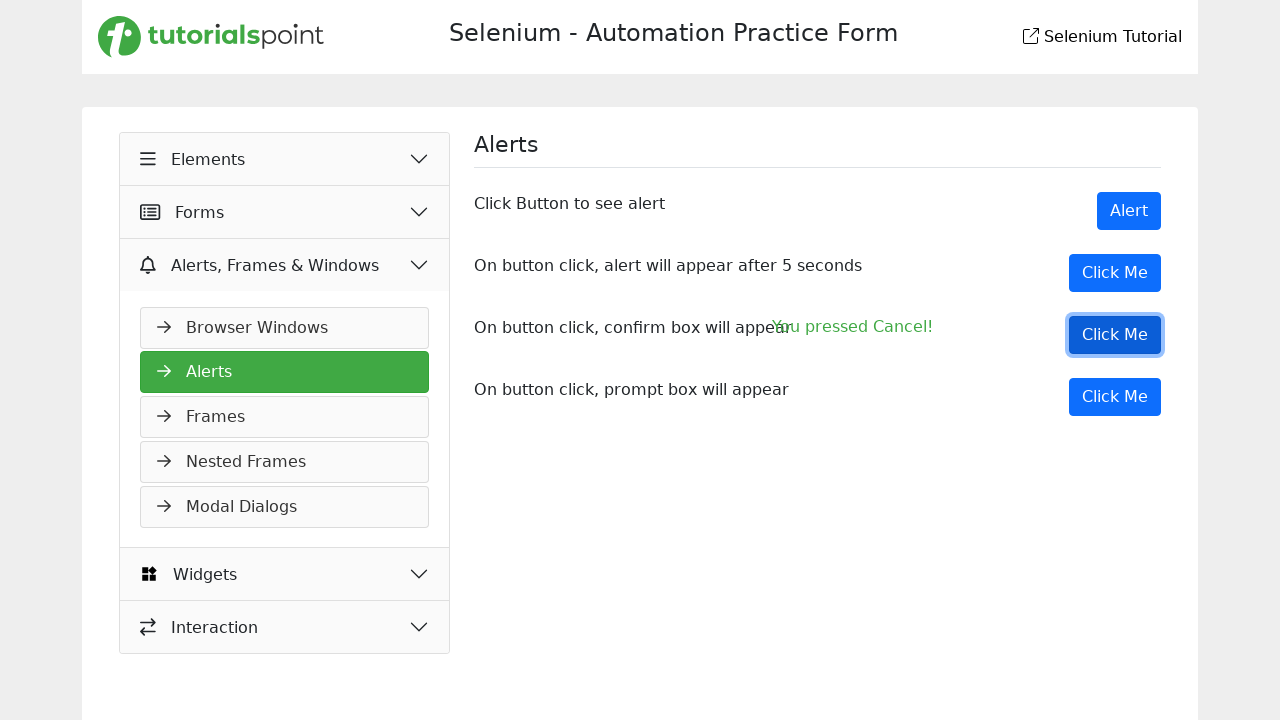